Tests the student registration form on DemoQA by filling out all fields (name, email, gender, phone, date of birth, subjects, hobbies, picture upload, address, state/city) and submitting the form, then verifying the submitted data appears in the results modal.

Starting URL: https://demoqa.com/automation-practice-form

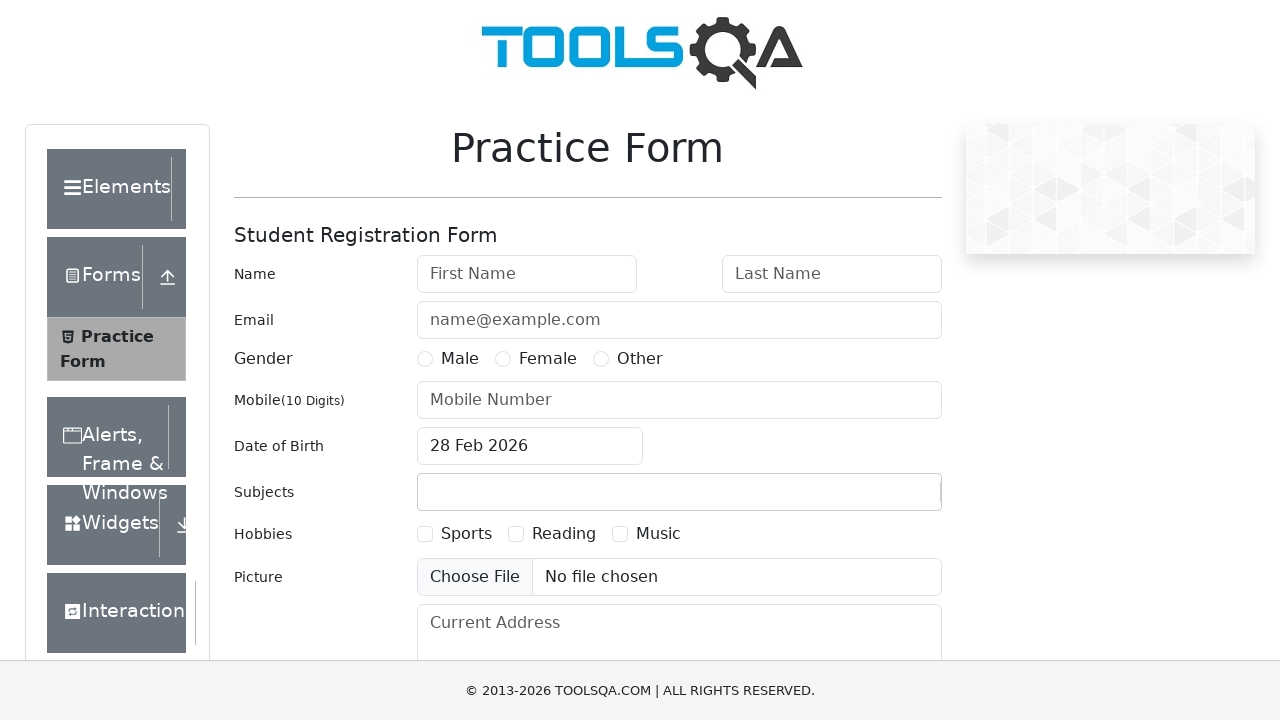

Filled first name field with 'Jennifer' on #firstName
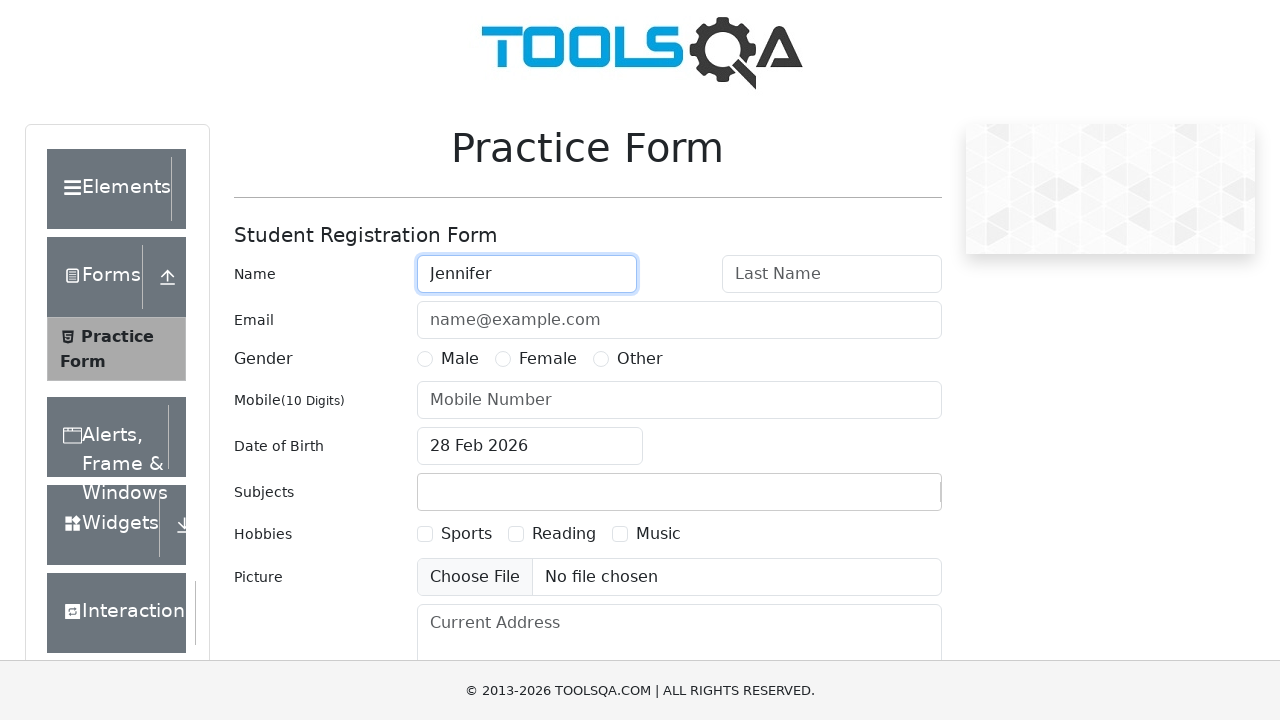

Filled last name field with 'Morrison' on #lastName
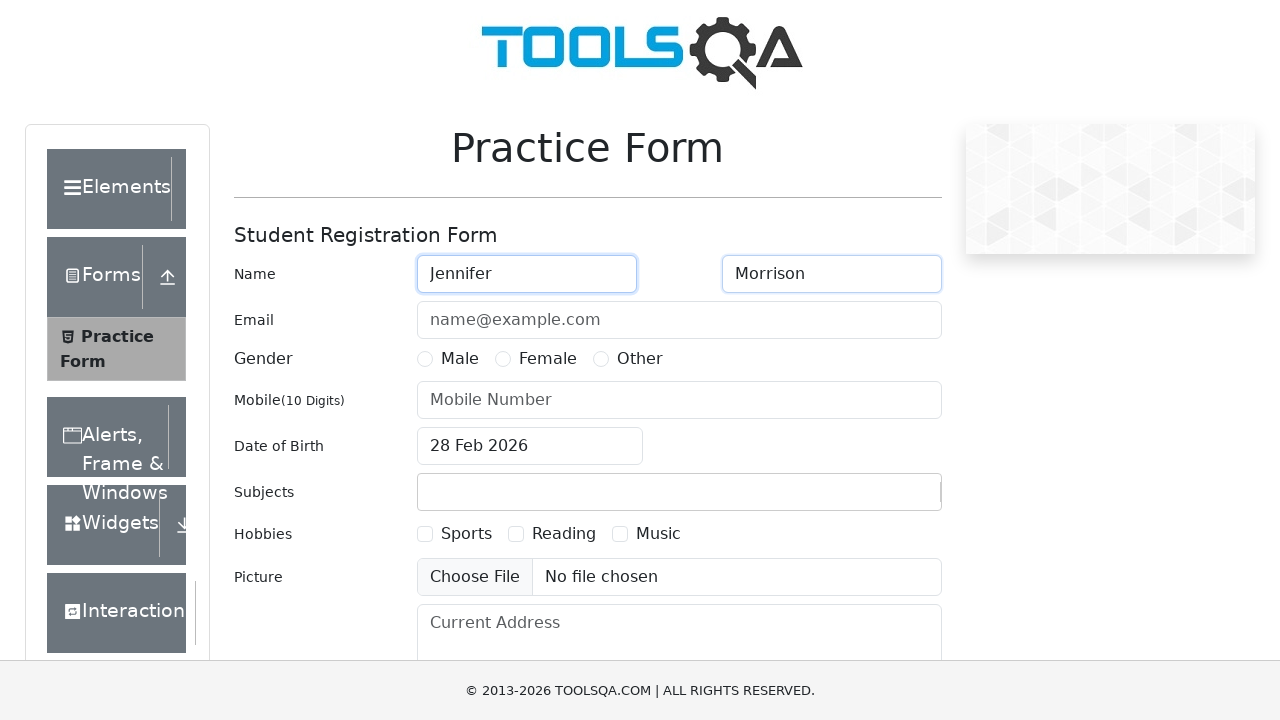

Filled email field with 'jennifer.morrison@testmail.com' on #userEmail
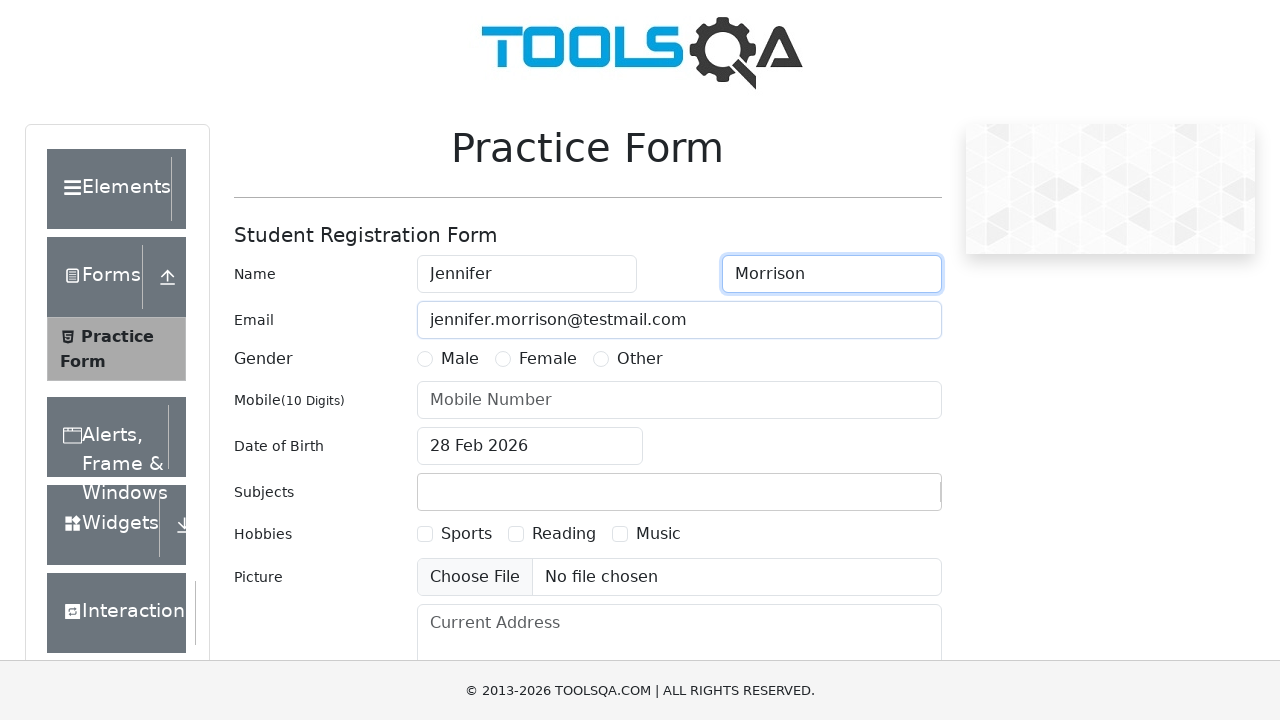

Selected Female gender option at (548, 359) on label[for='gender-radio-2']
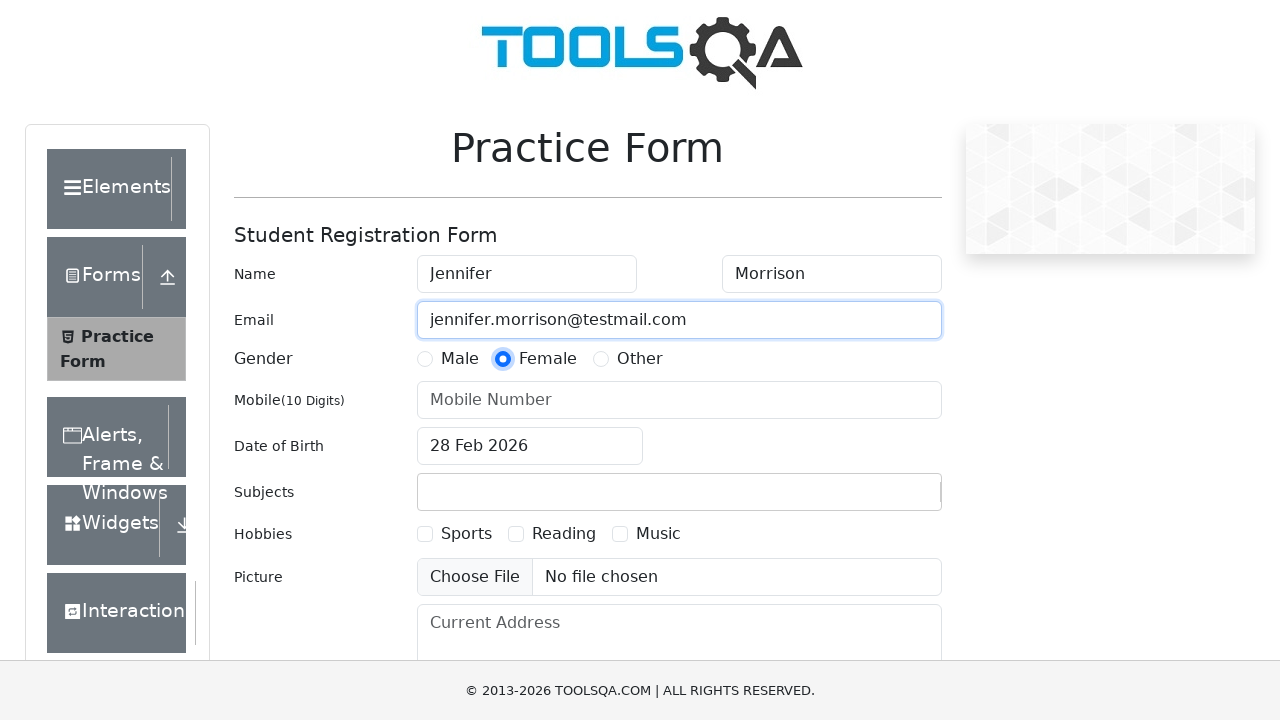

Filled mobile phone field with '5551234567' on #userNumber
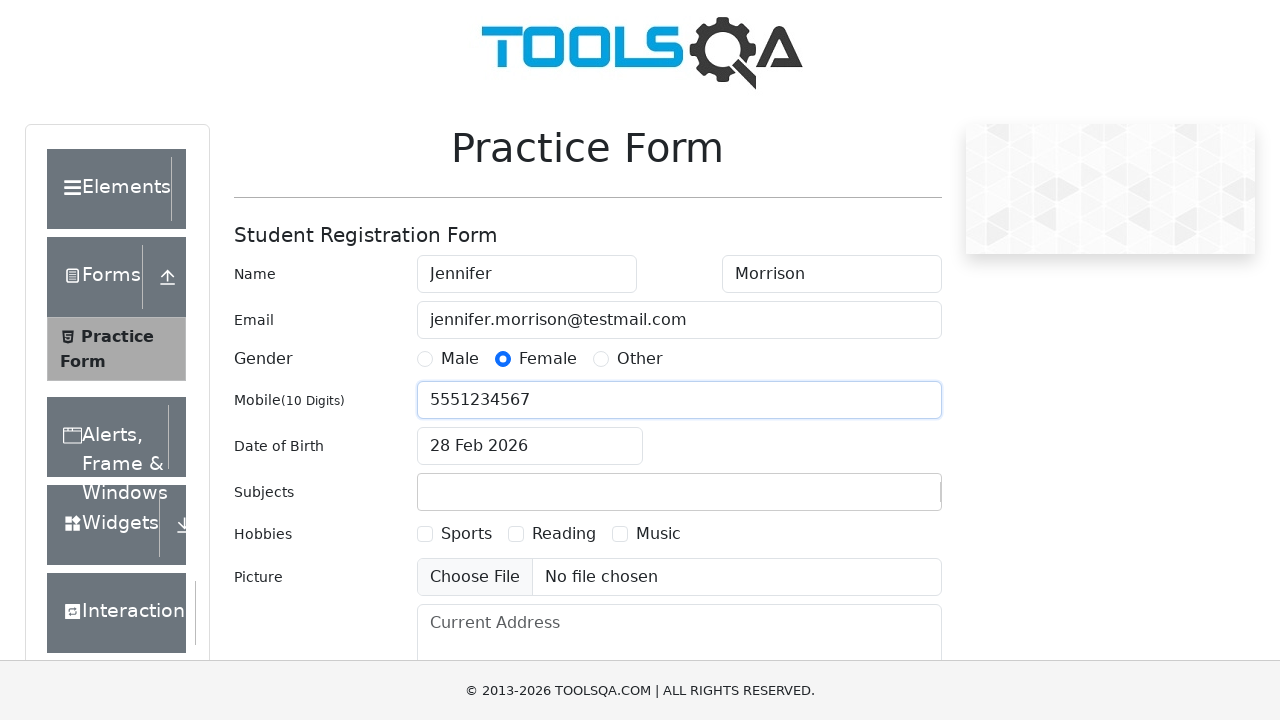

Clicked date of birth input field at (530, 446) on #dateOfBirthInput
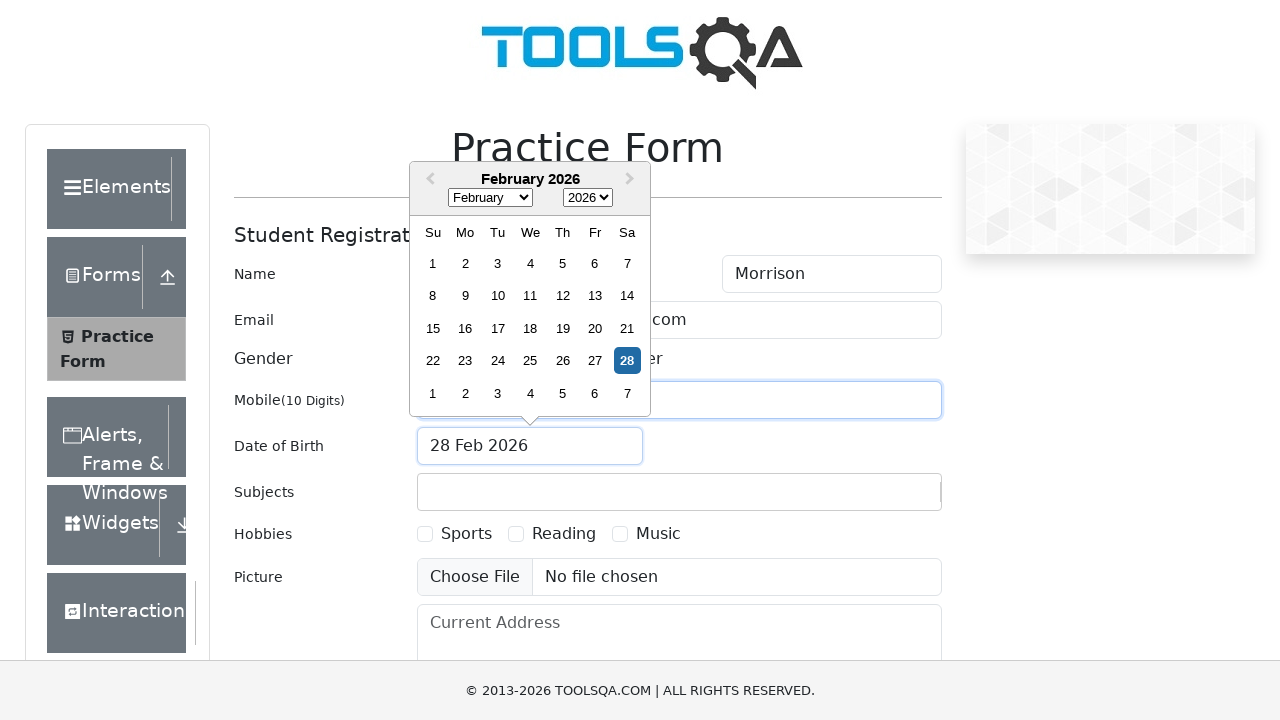

Selected February as birth month on .react-datepicker__month-select
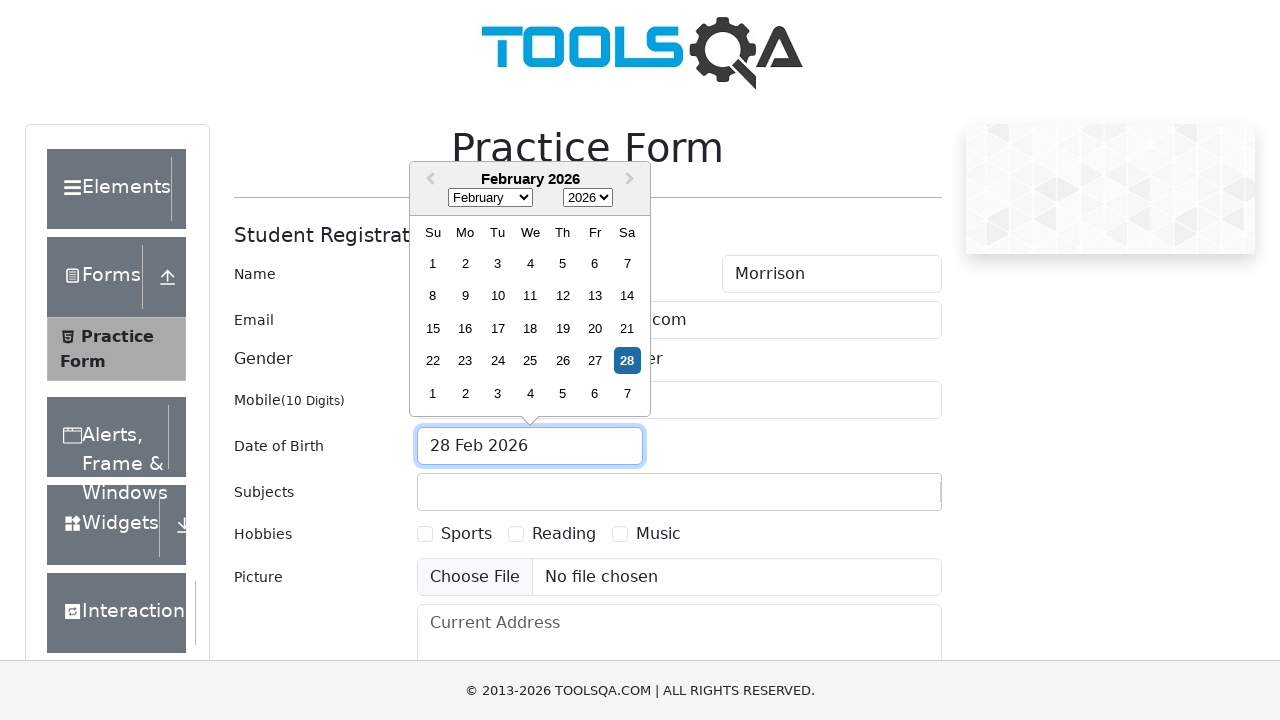

Selected 1995 as birth year on .react-datepicker__year-select
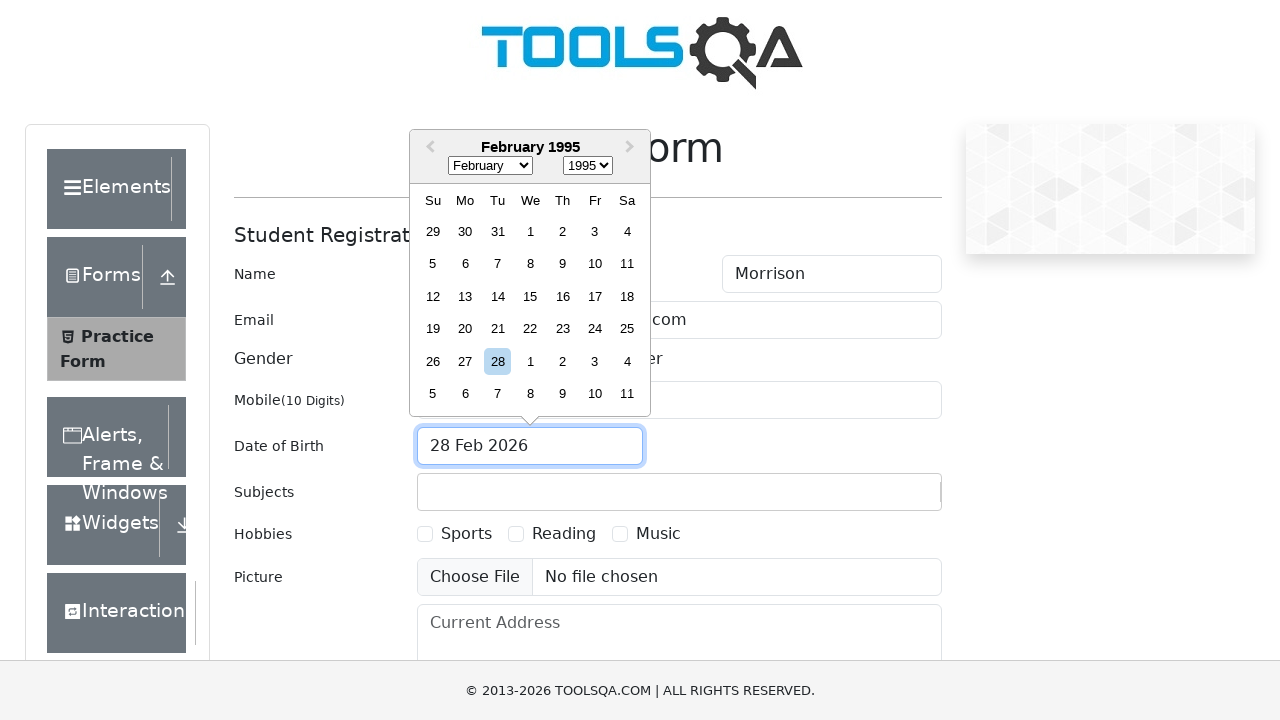

Selected day 1 as birth date at (530, 231) on .react-datepicker__day--001:not(.react-datepicker__day--outside-month)
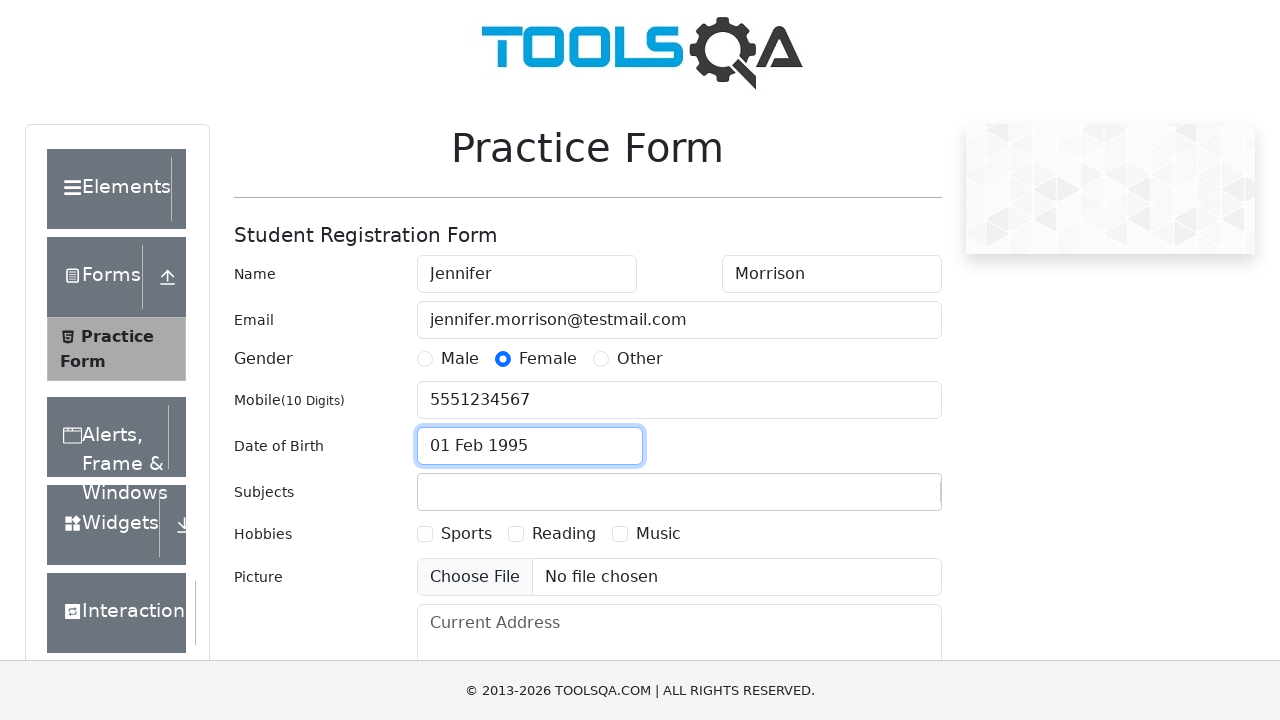

Typed 'English' in subjects field on #subjectsInput
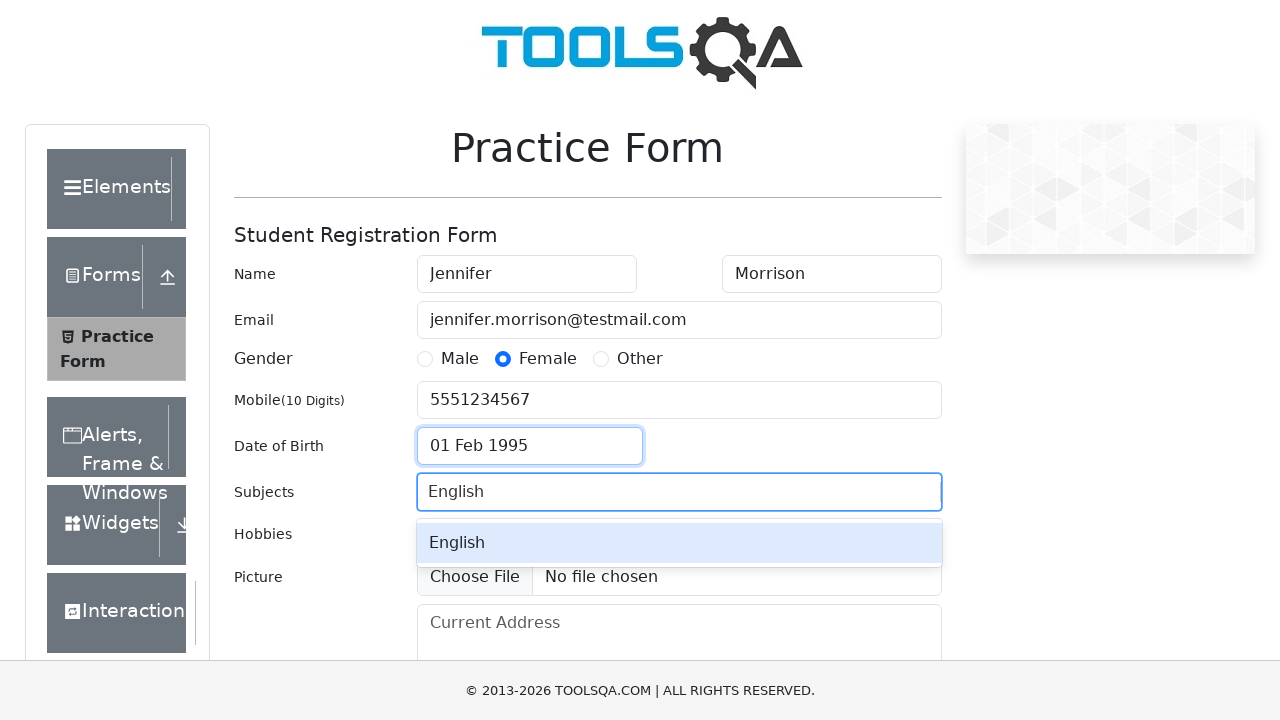

Pressed Enter to select English subject on #subjectsInput
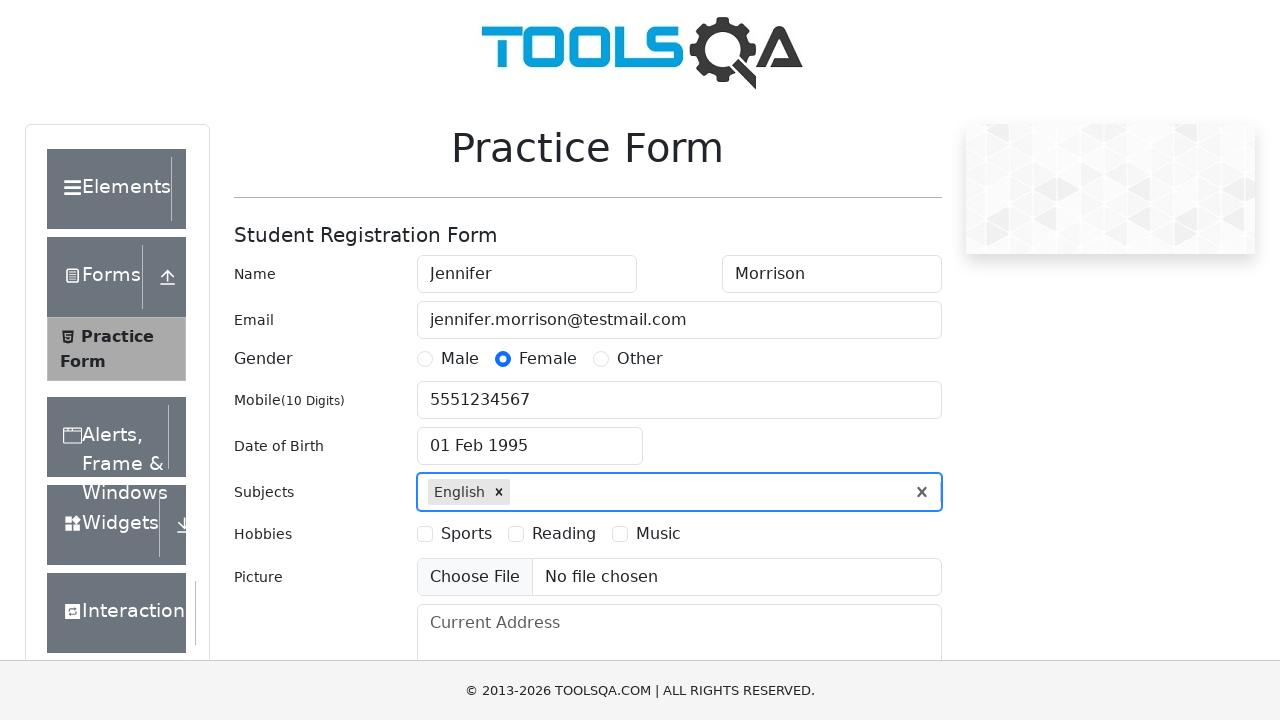

Selected Reading hobby checkbox at (564, 534) on label[for='hobbies-checkbox-2']
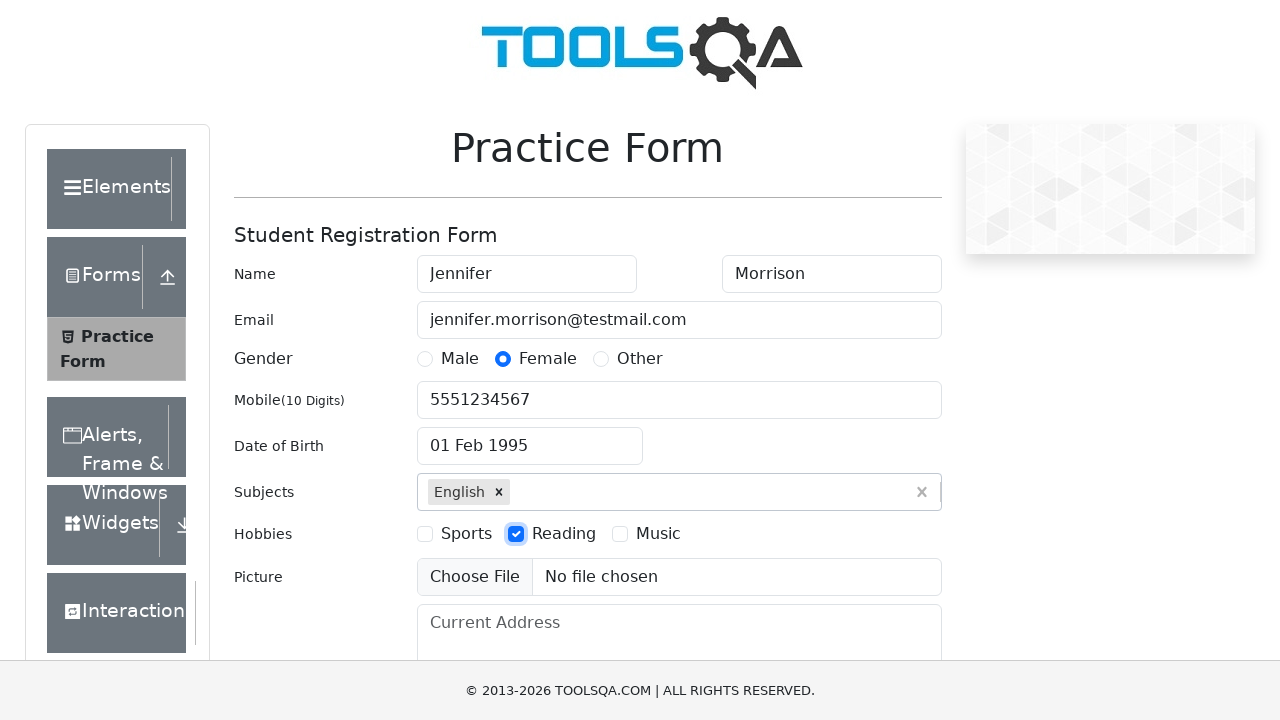

Filled address field with '742 Evergreen Terrace, Springfield, IL 62701' on #currentAddress
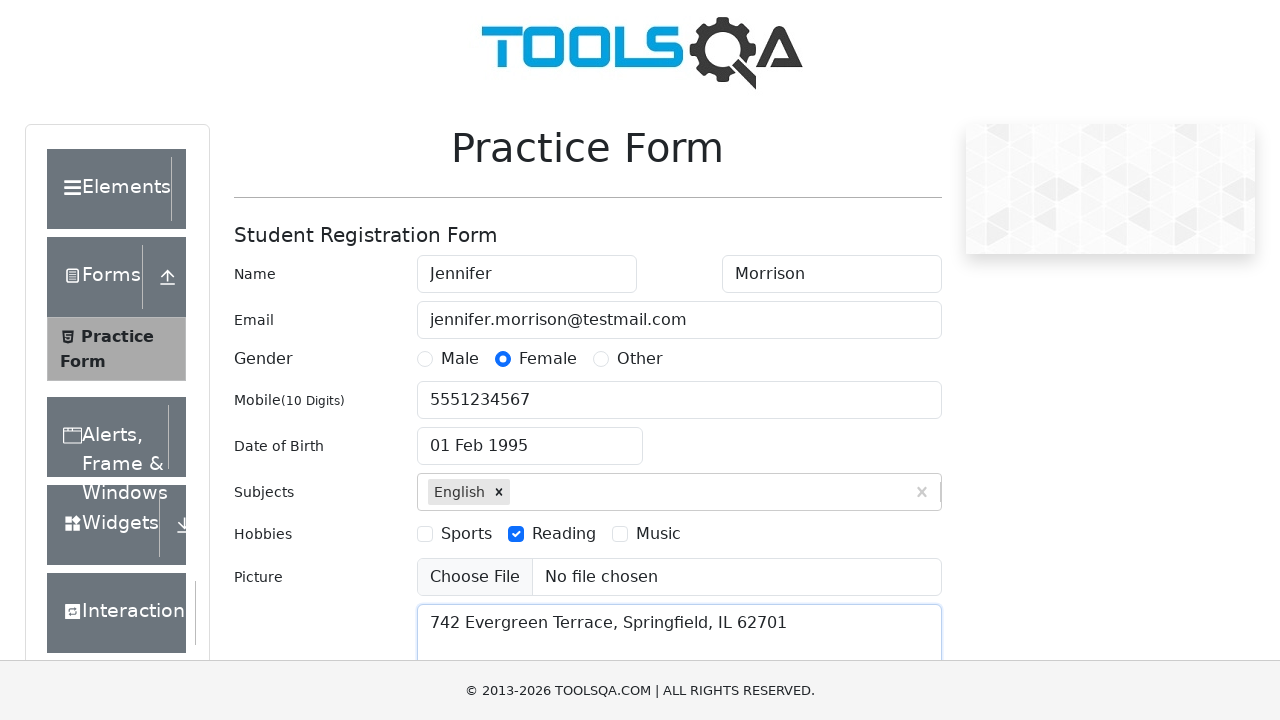

Scrolled down to view state/city dropdowns
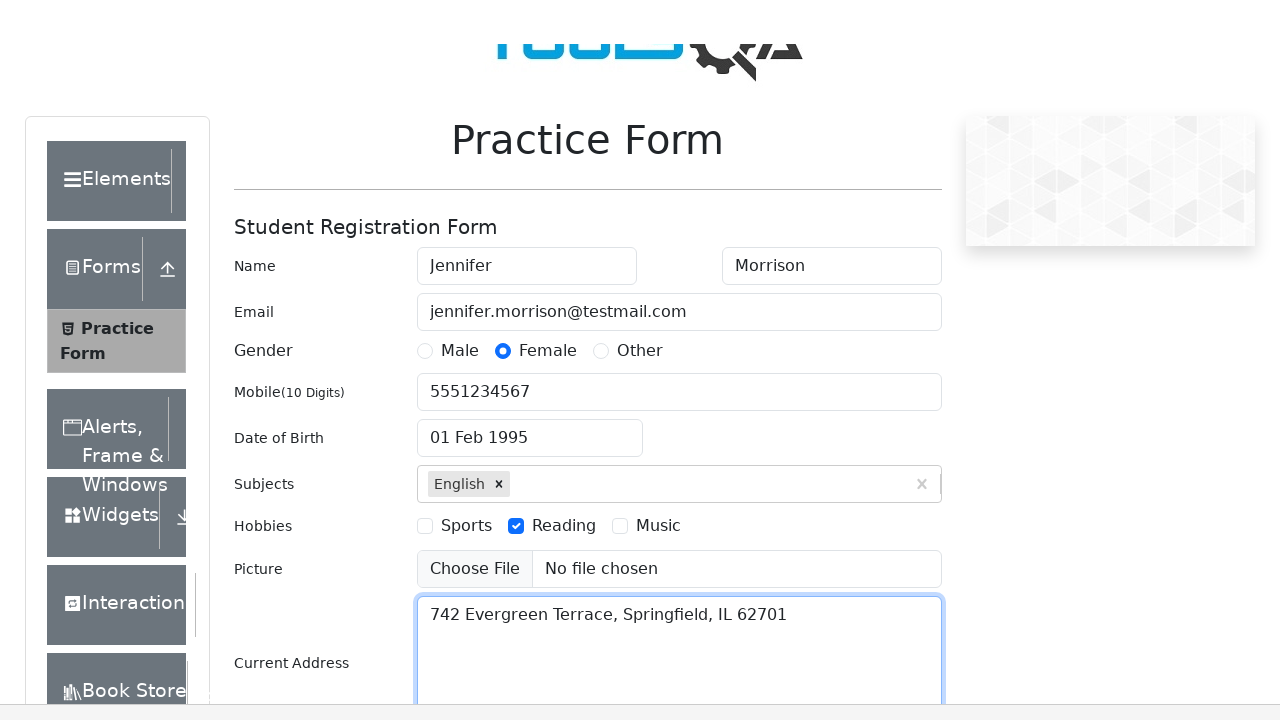

Clicked state dropdown at (527, 437) on #state
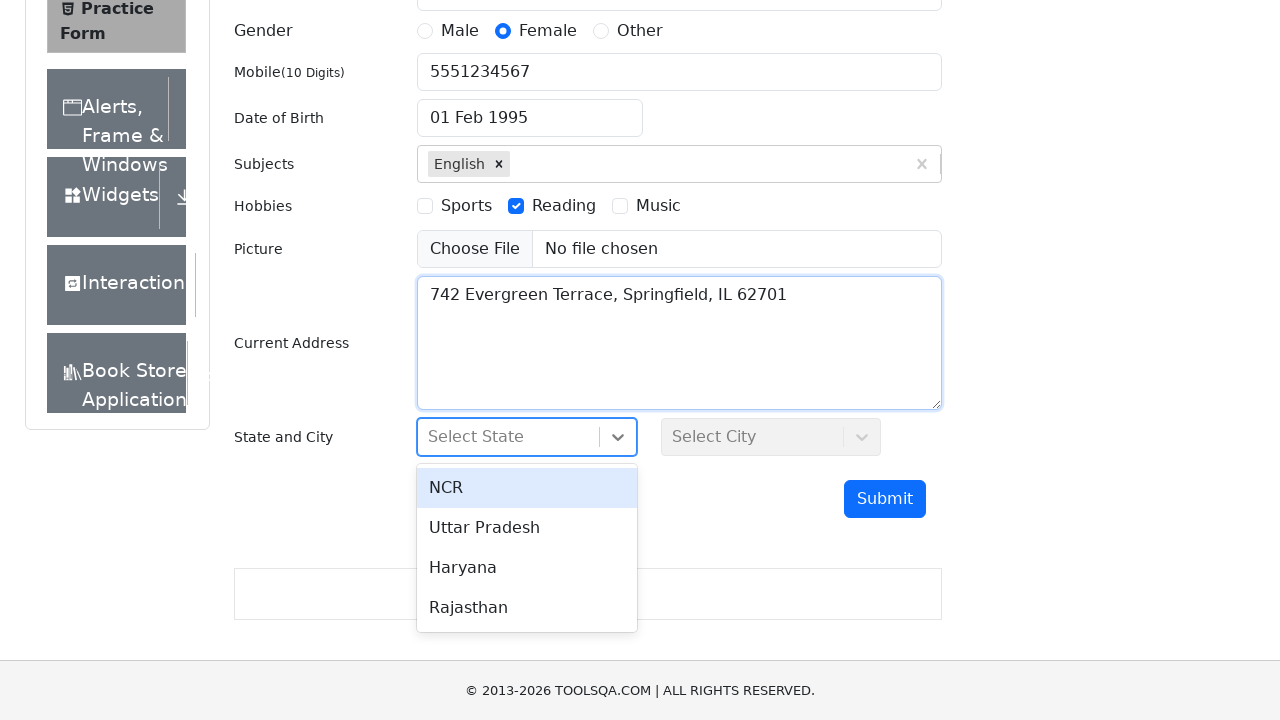

Selected NCR as state at (527, 488) on #react-select-3-option-0
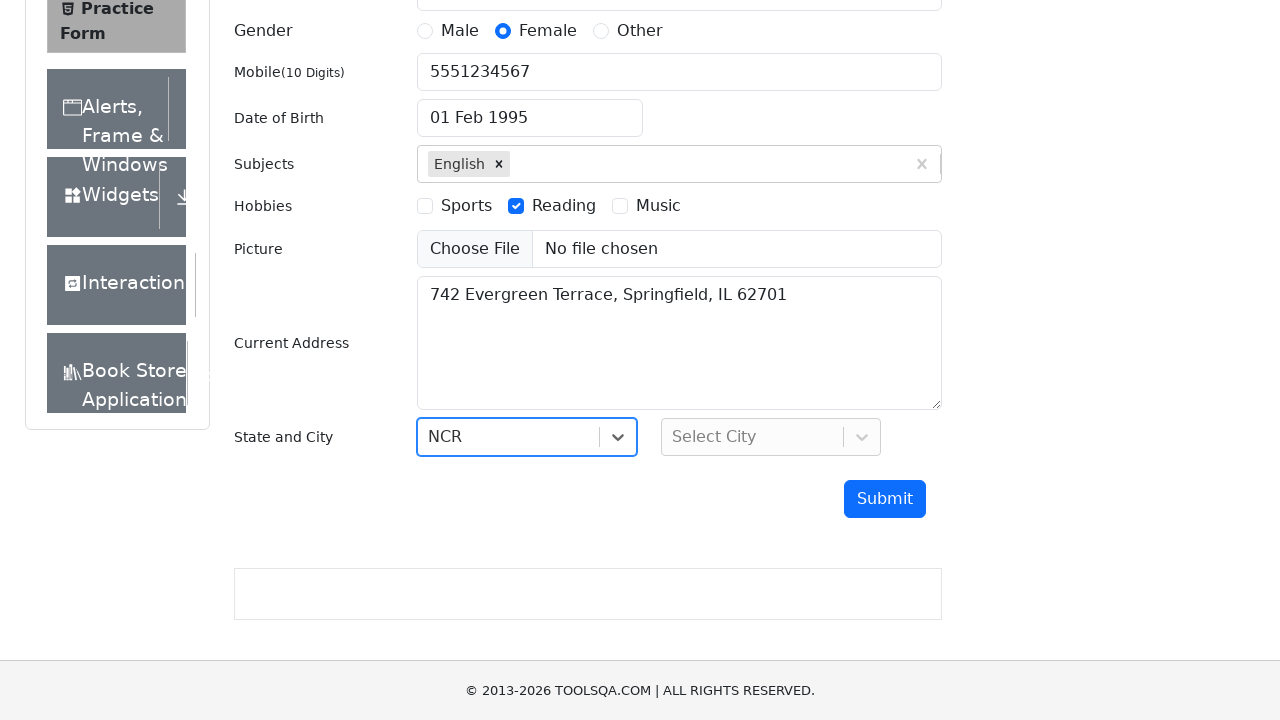

Clicked city dropdown at (771, 437) on #city
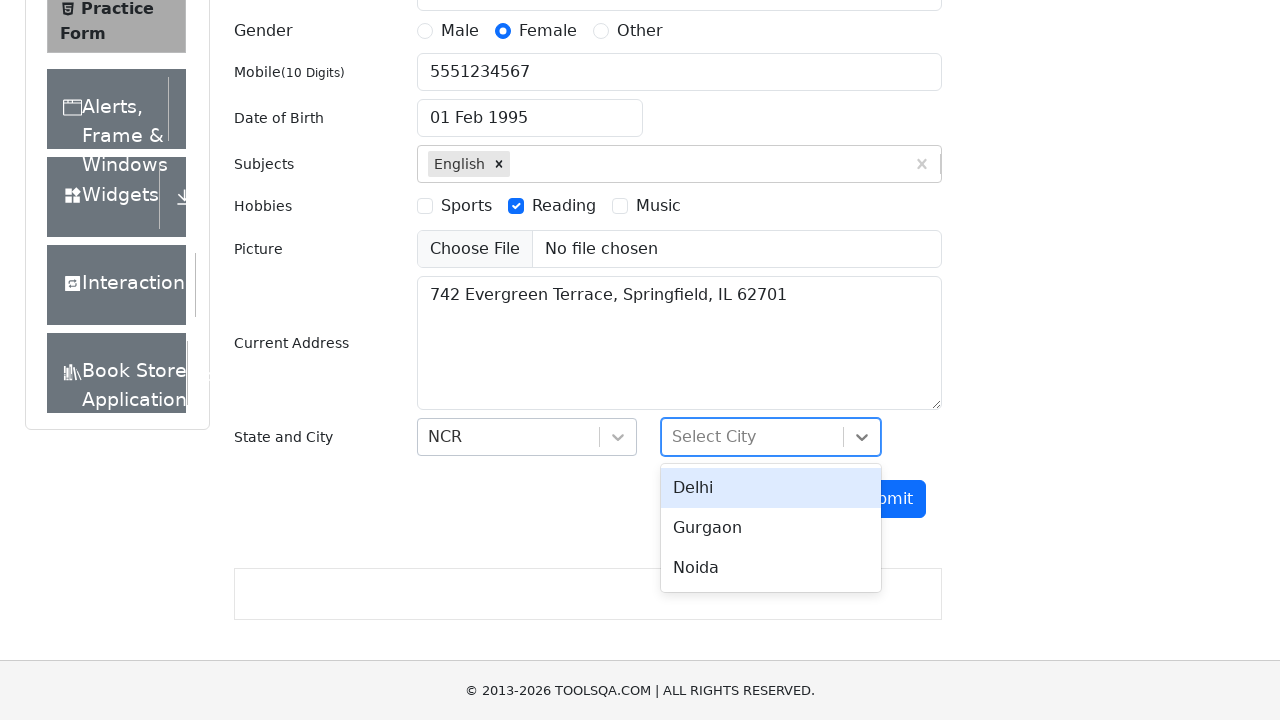

Selected Gurgaon as city at (771, 528) on #react-select-4-option-1
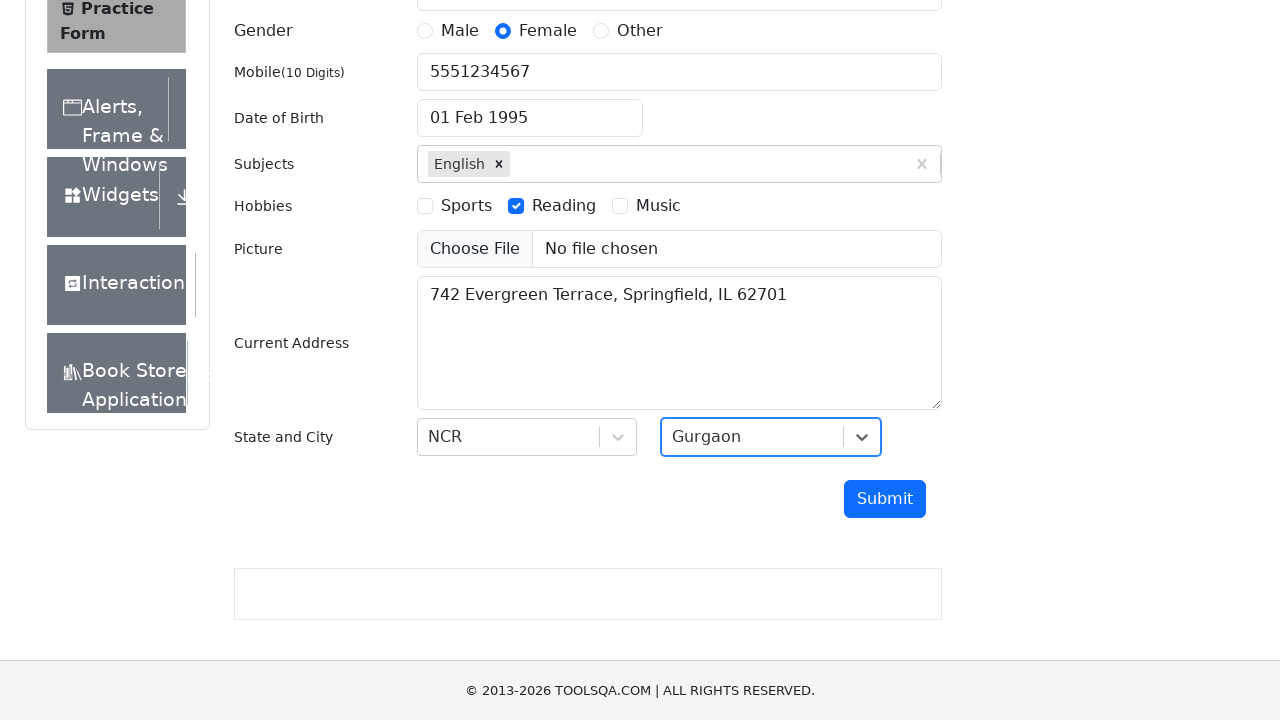

Clicked submit button to register at (885, 499) on #submit
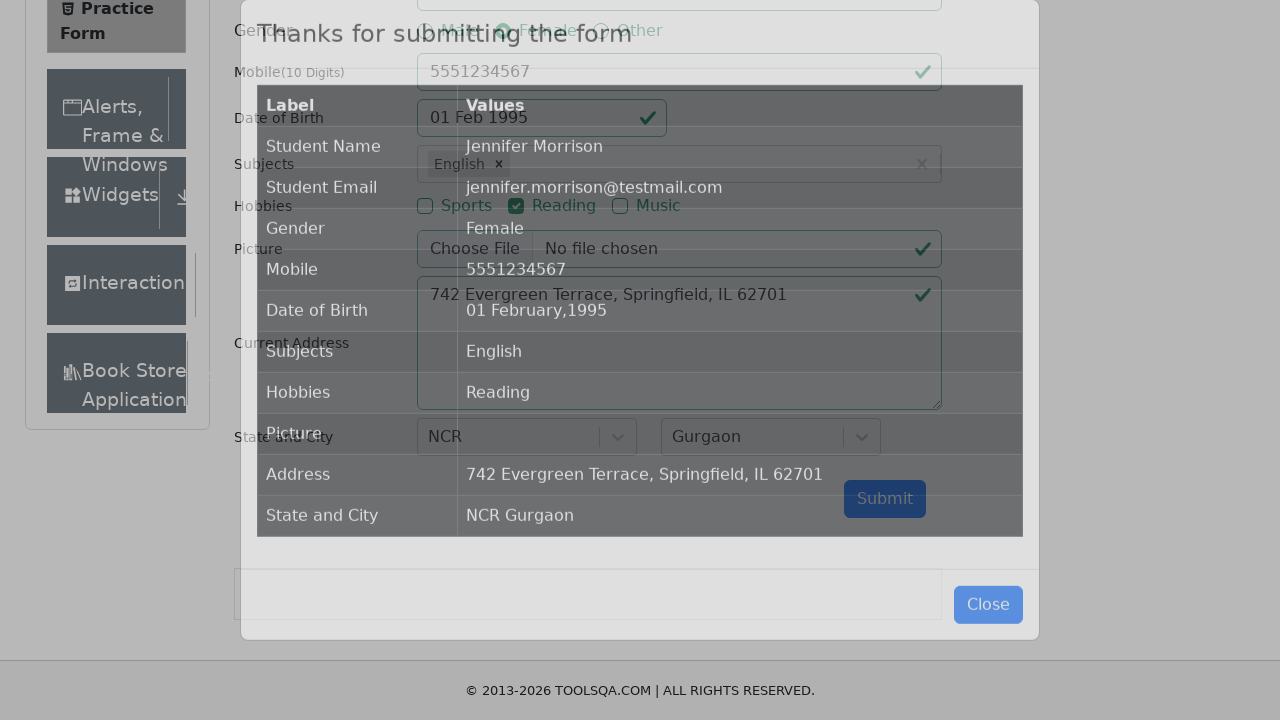

Results modal appeared
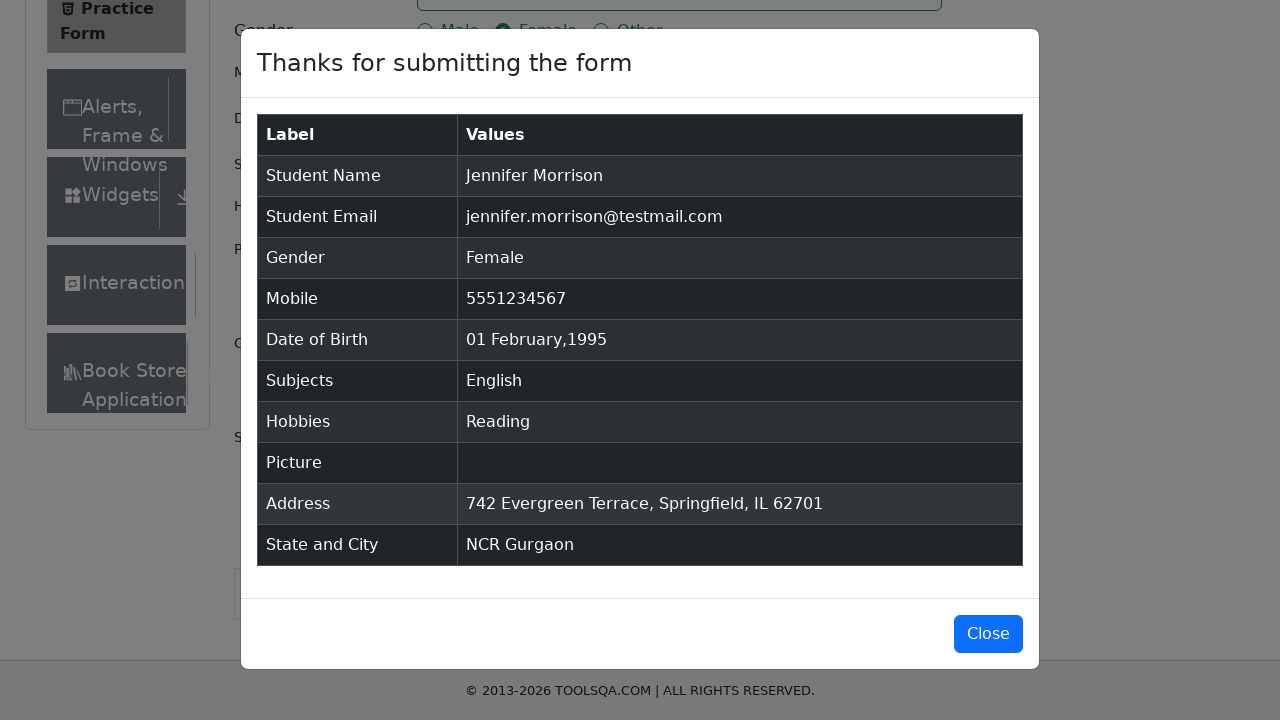

Results modal title loaded successfully
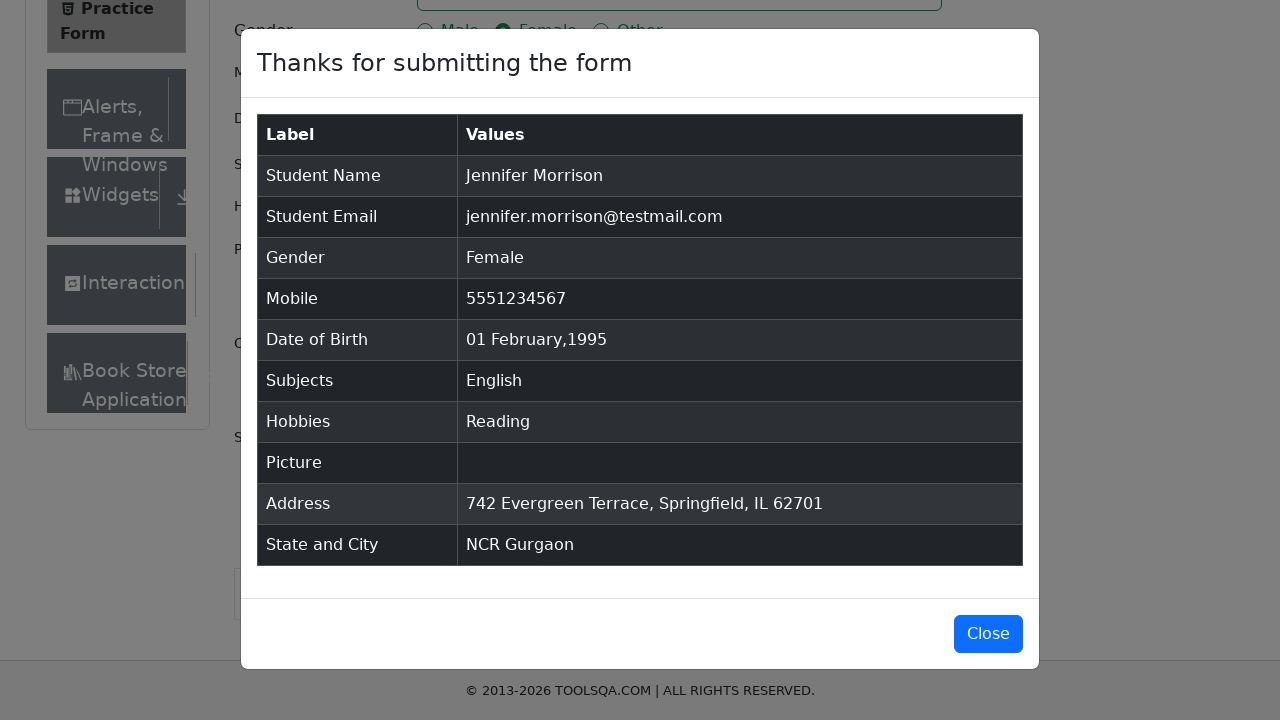

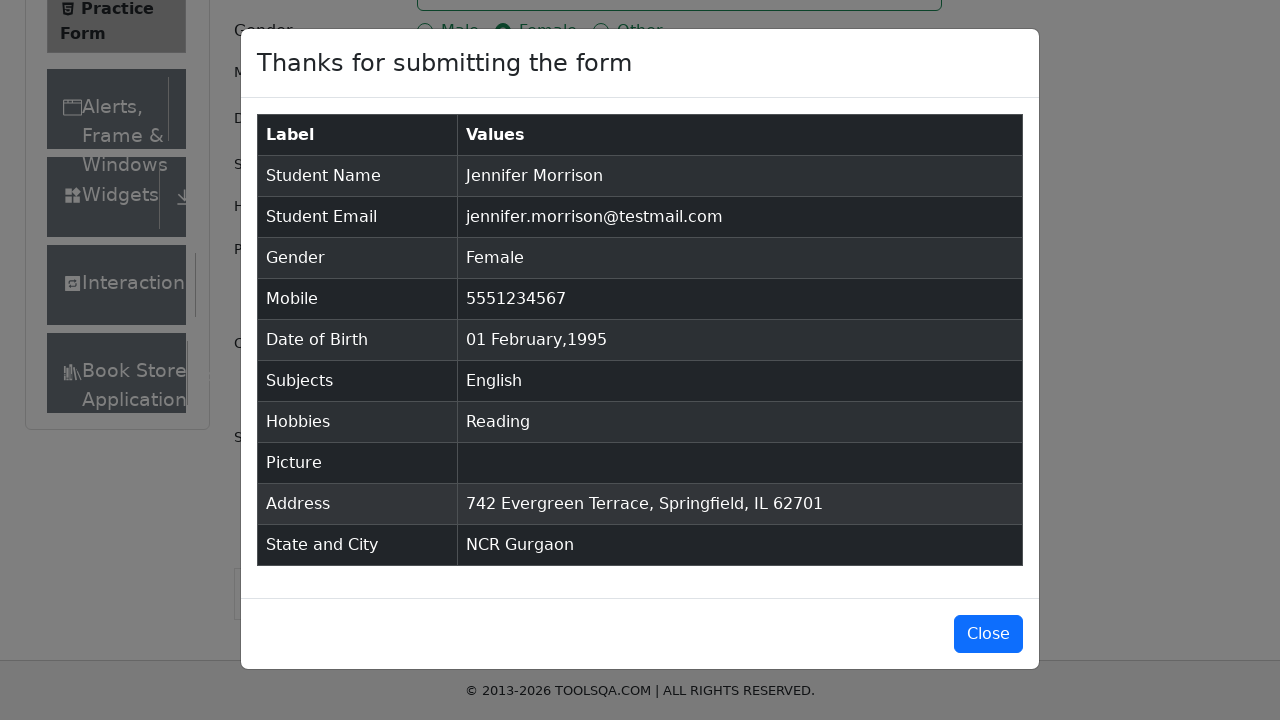